Tests that entering a number above 100 displays the correct error message "Number is too big"

Starting URL: https://kristinek.github.io/site/tasks/enter_a_number

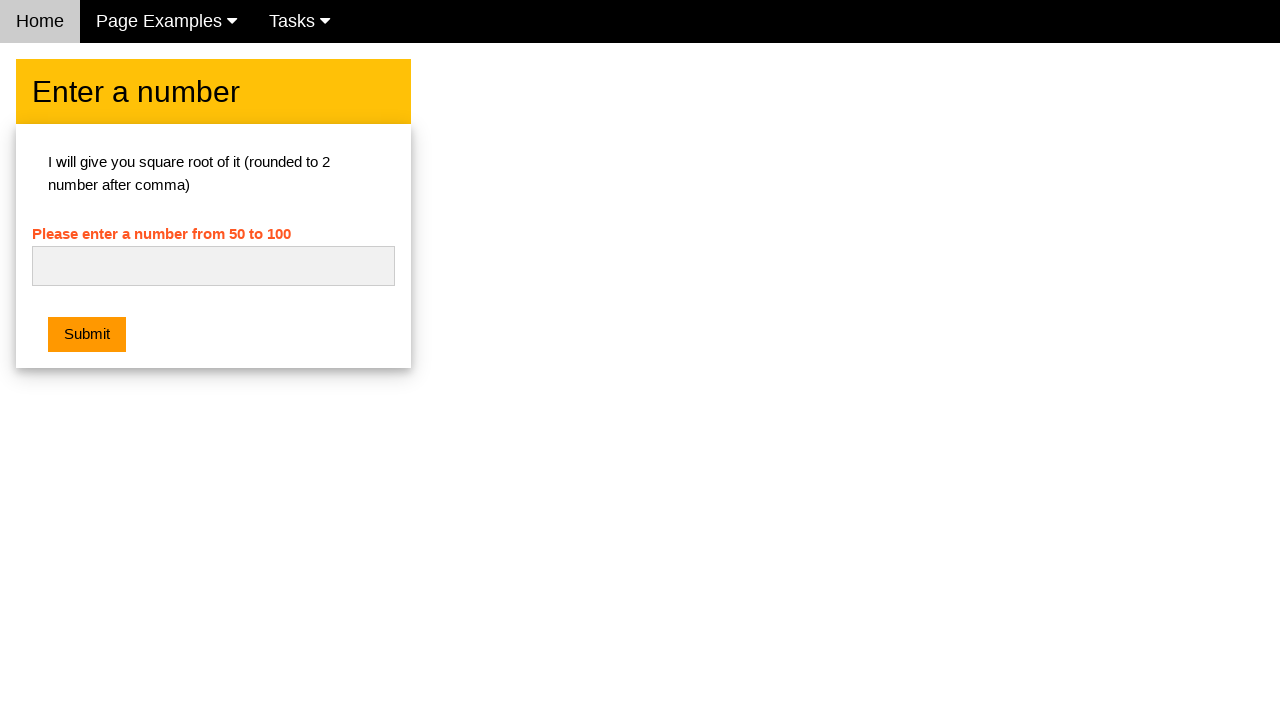

Navigated to the number entry task page
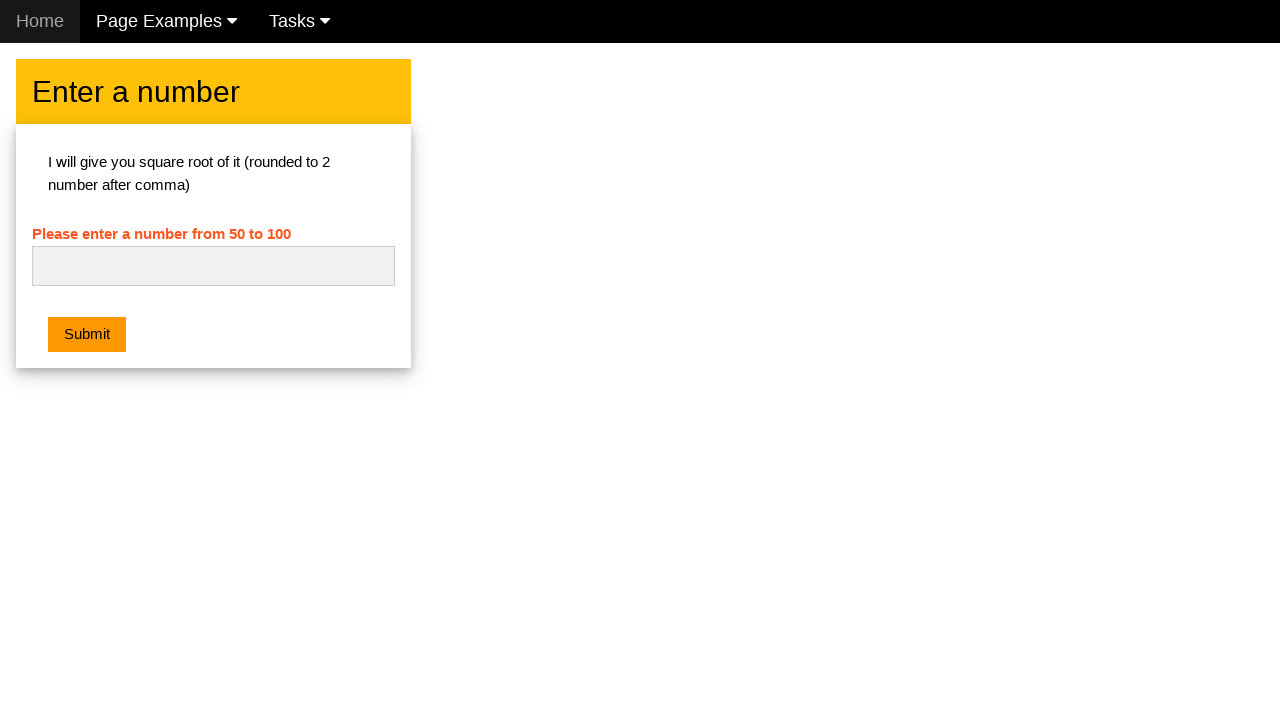

Entered number 130 (above 100) in the input field on #numb
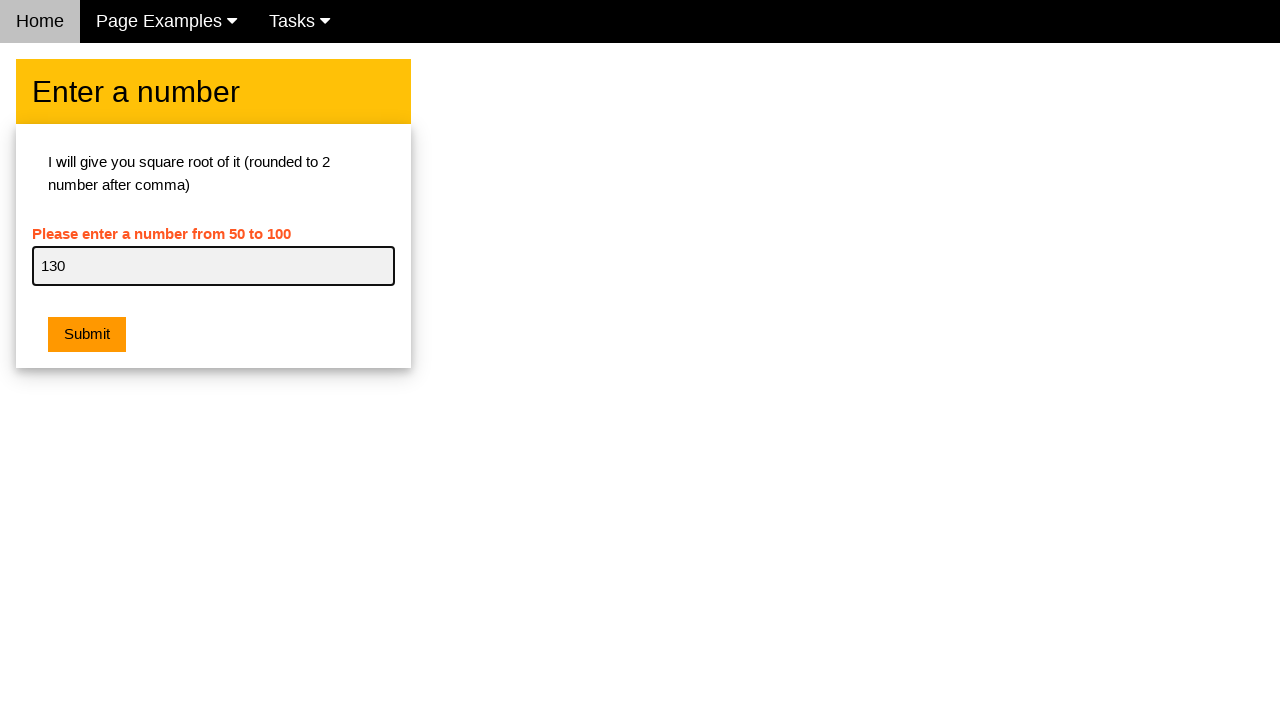

Clicked submit button at (87, 335) on .w3-btn
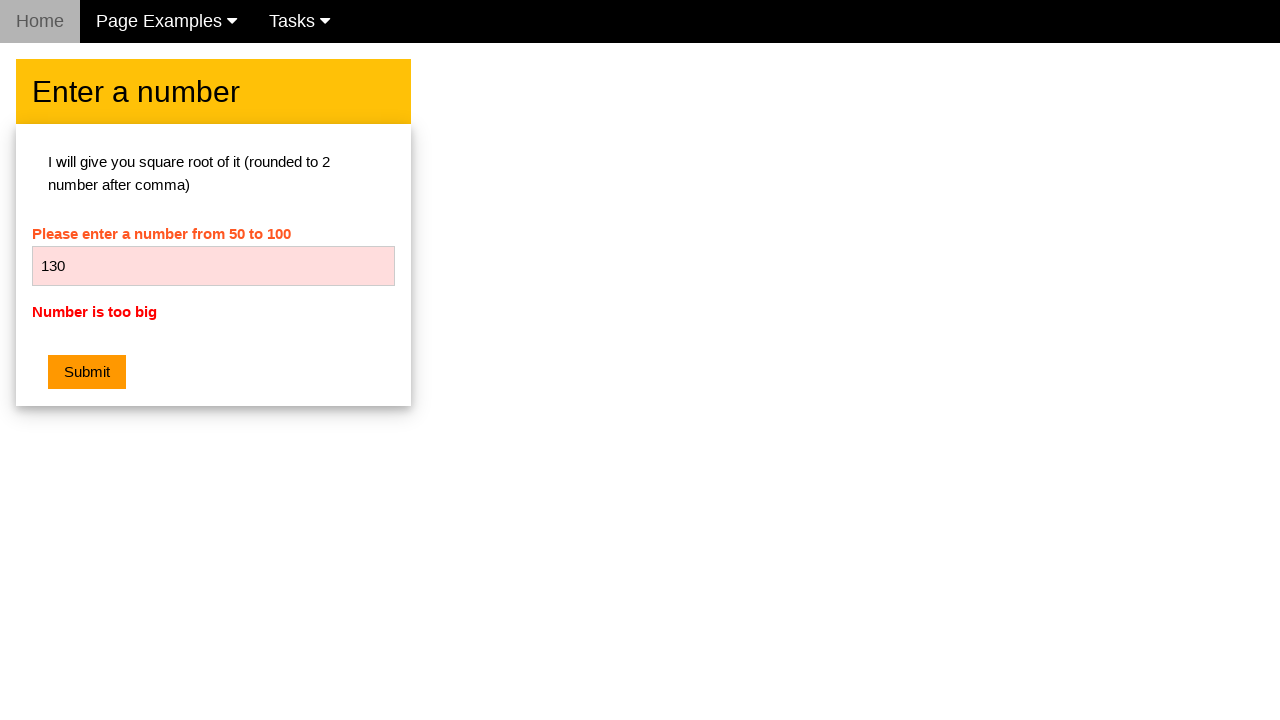

Located error message element
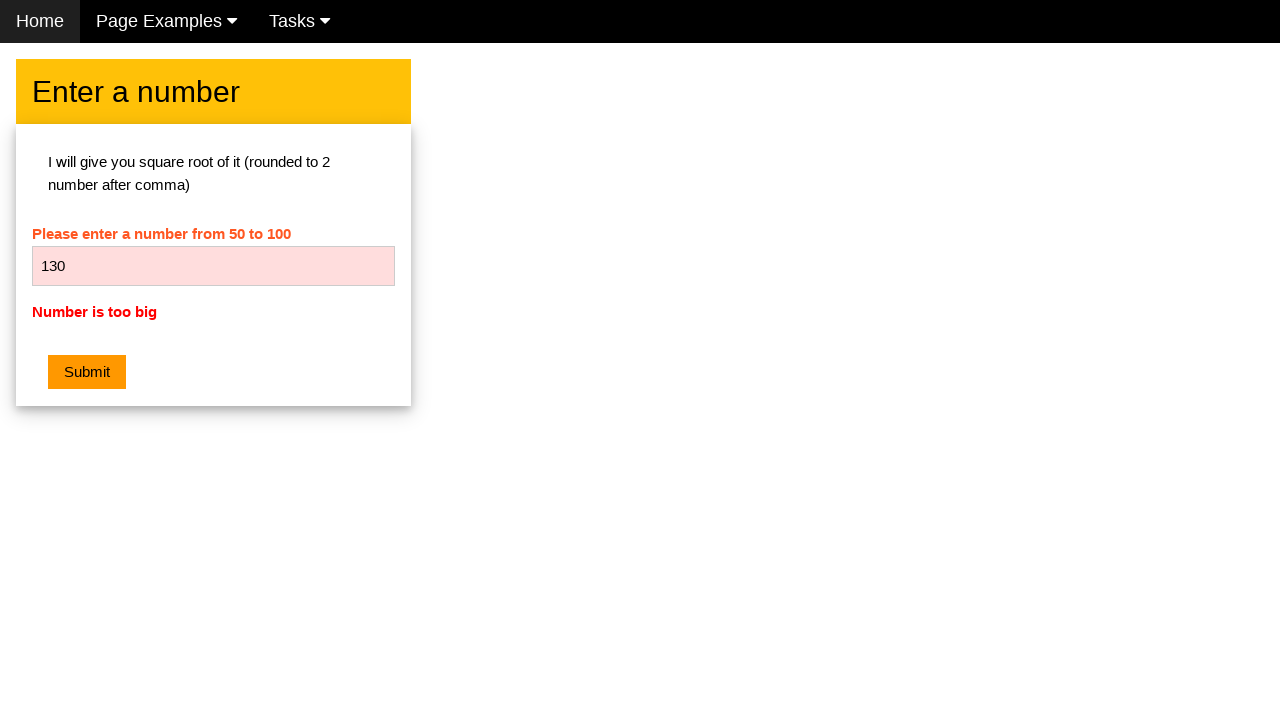

Verified error message displays 'Number is too big'
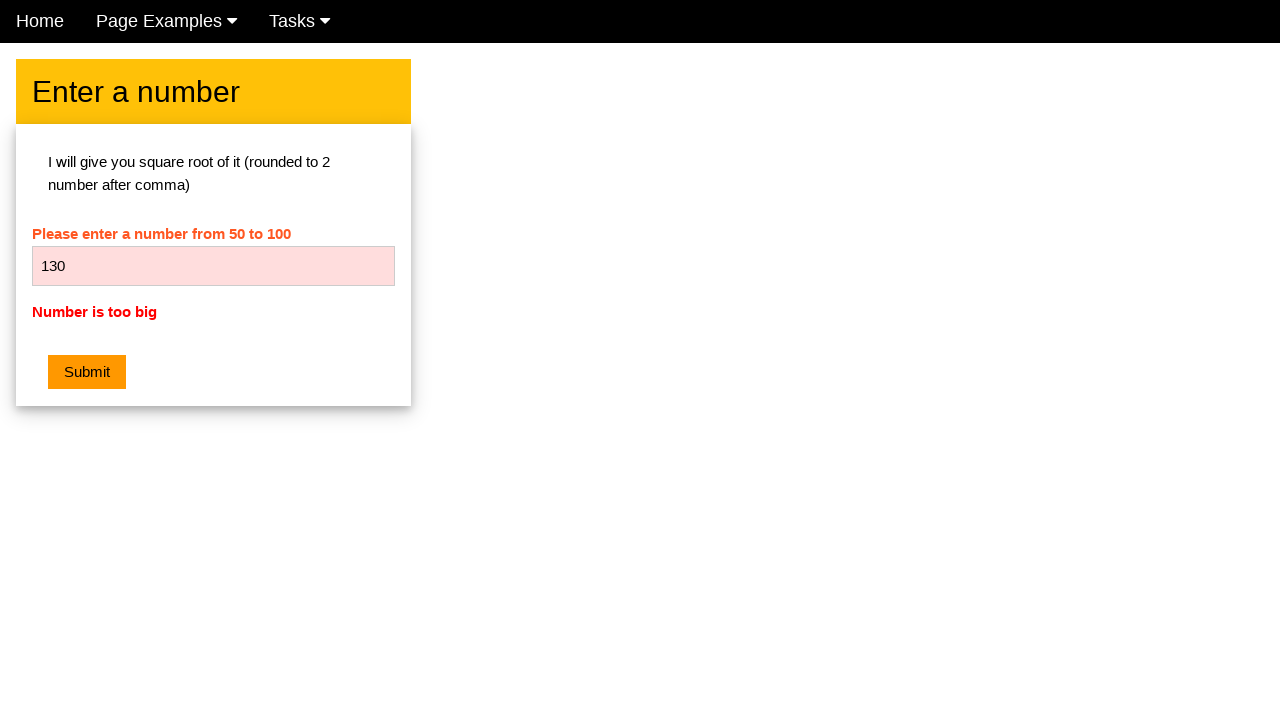

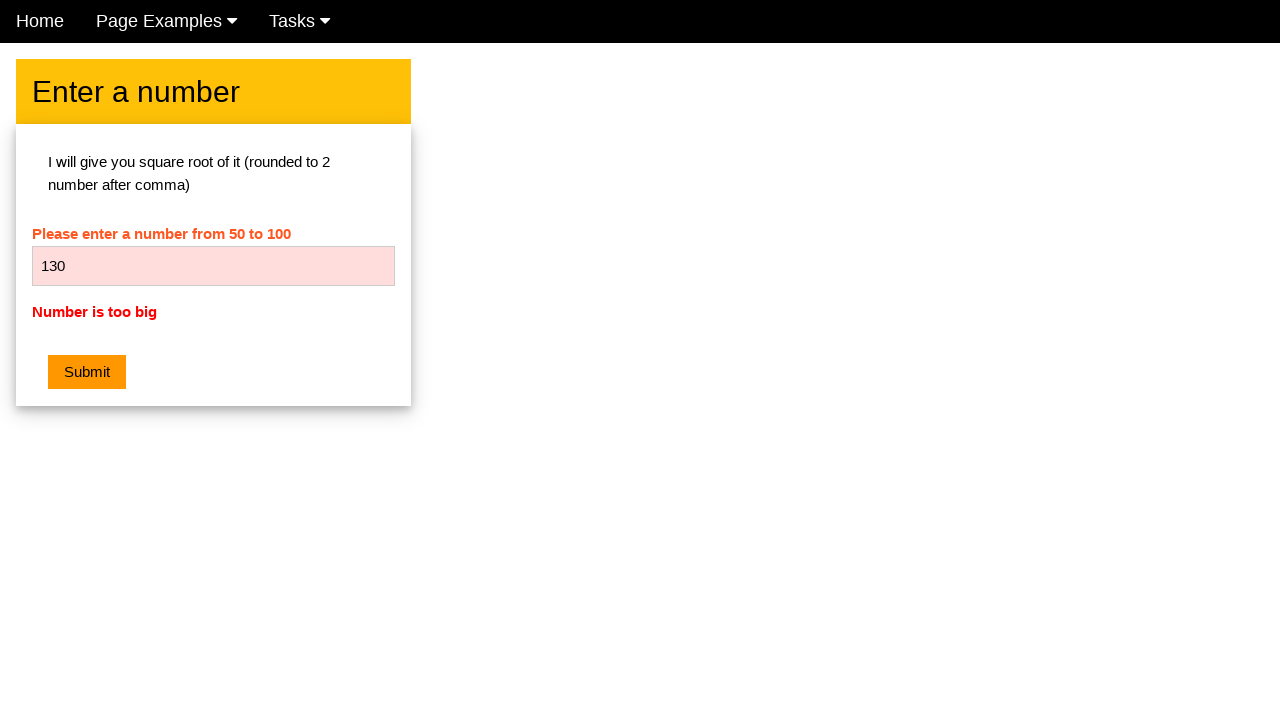